Tests keyboard actions on a text comparison website by typing text in the first textarea, selecting all with Ctrl+A, copying with Ctrl+C, tabbing to the next field, and pasting with Ctrl+V

Starting URL: https://text-compare.com/

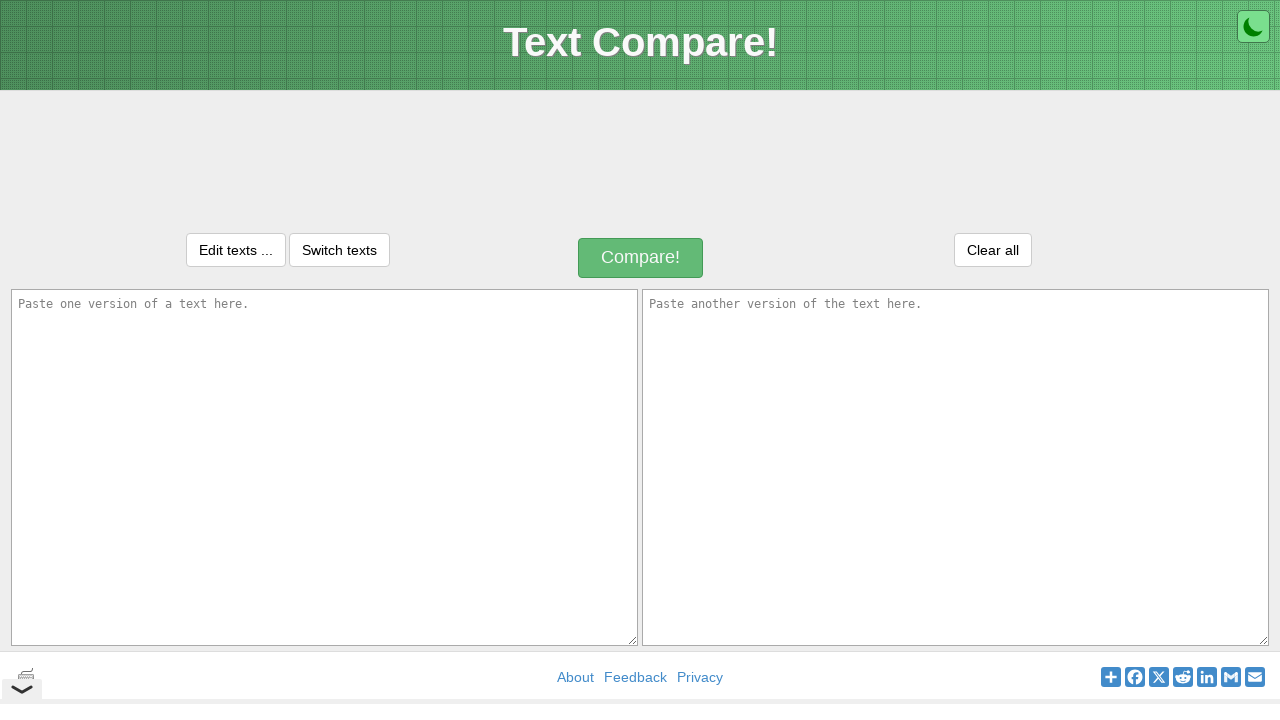

Typed 'Welcome' in the first textarea on textarea#inputText1
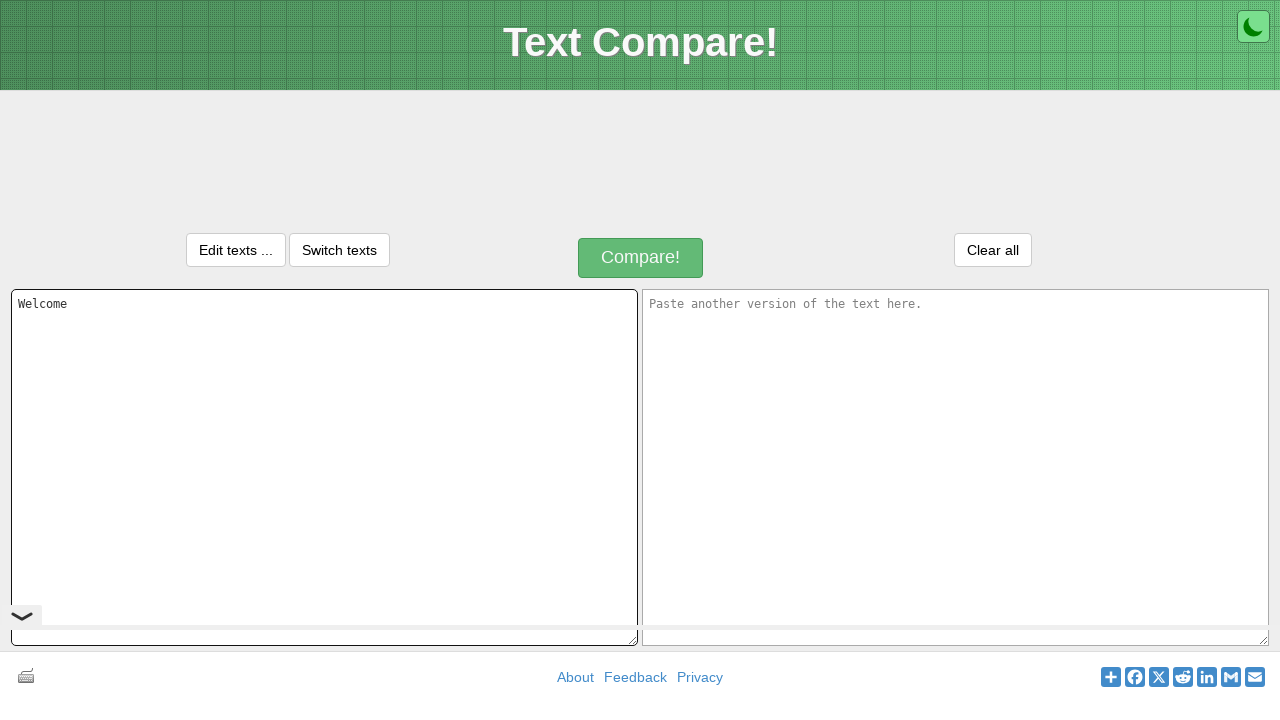

Selected all text in first textarea with Ctrl+A
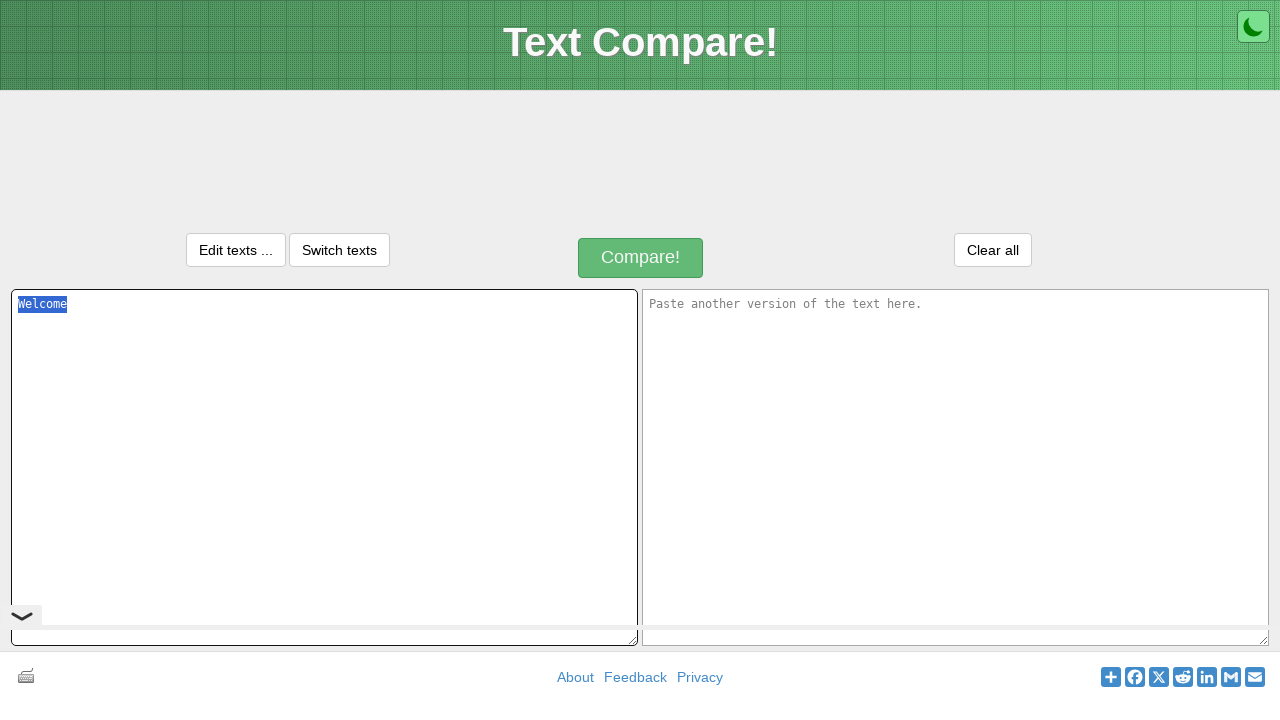

Copied selected text with Ctrl+C
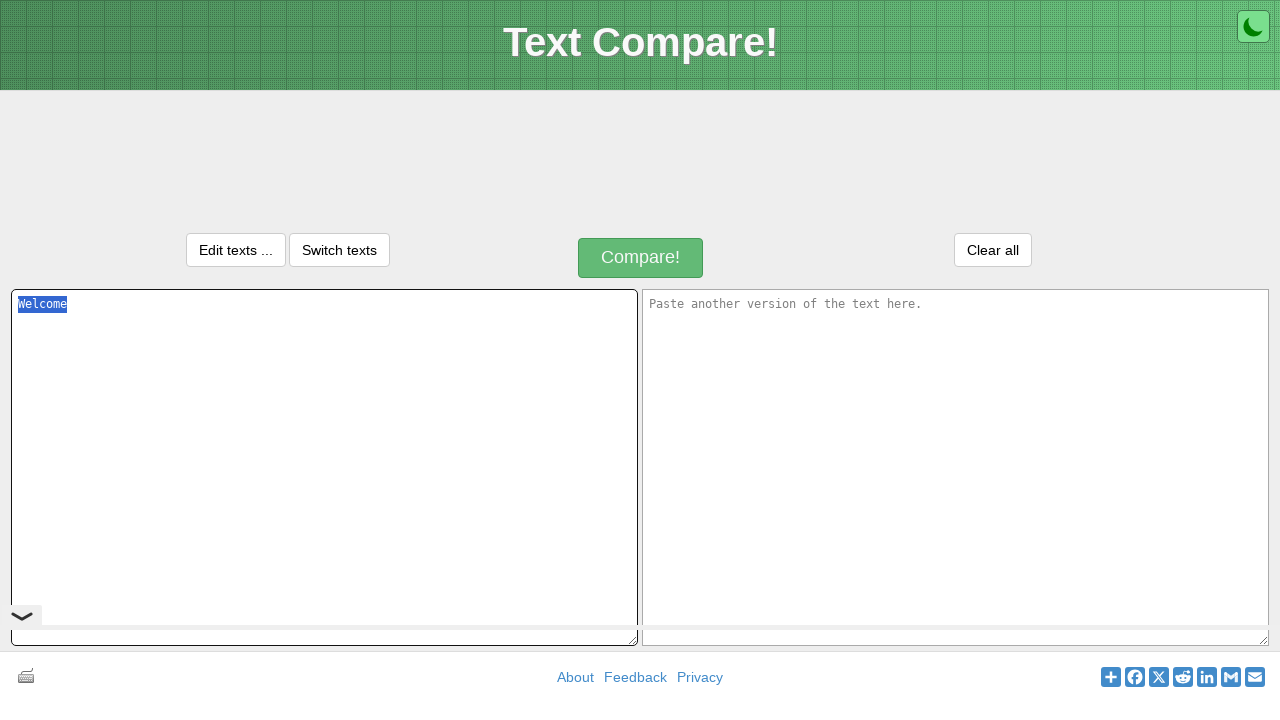

Pressed Tab to move to the next textarea field
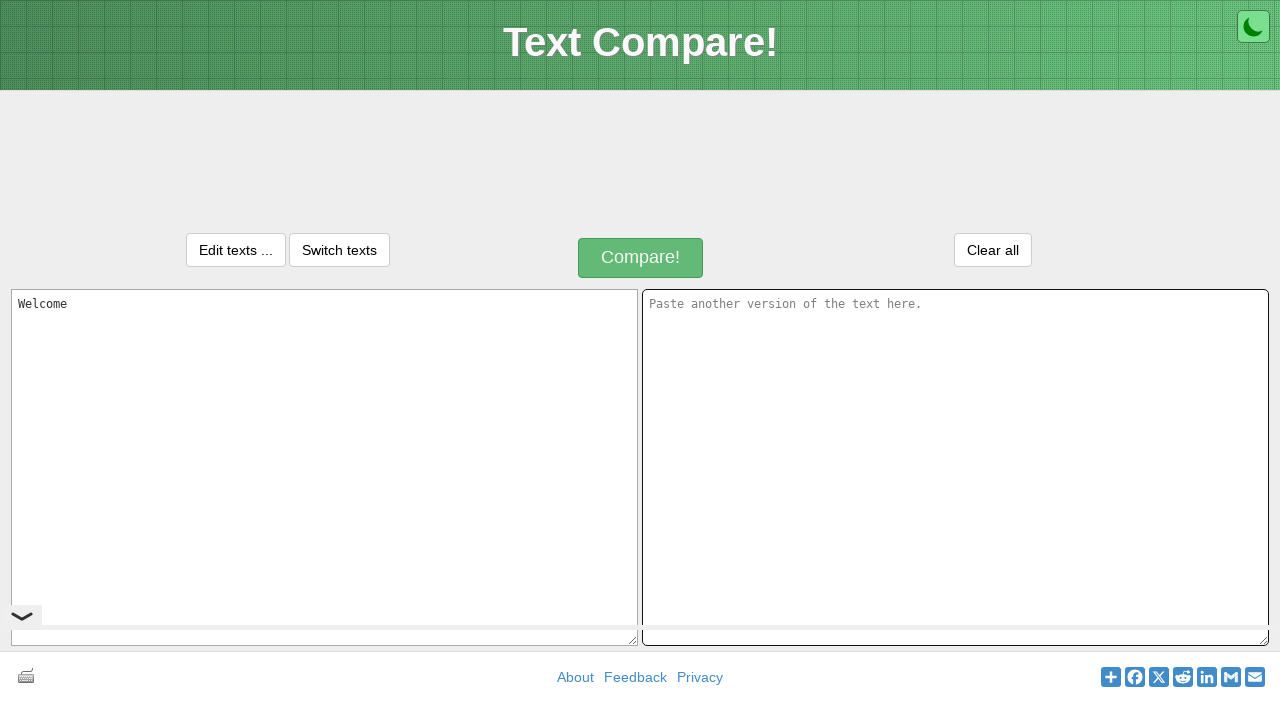

Pasted copied text with Ctrl+V into second textarea
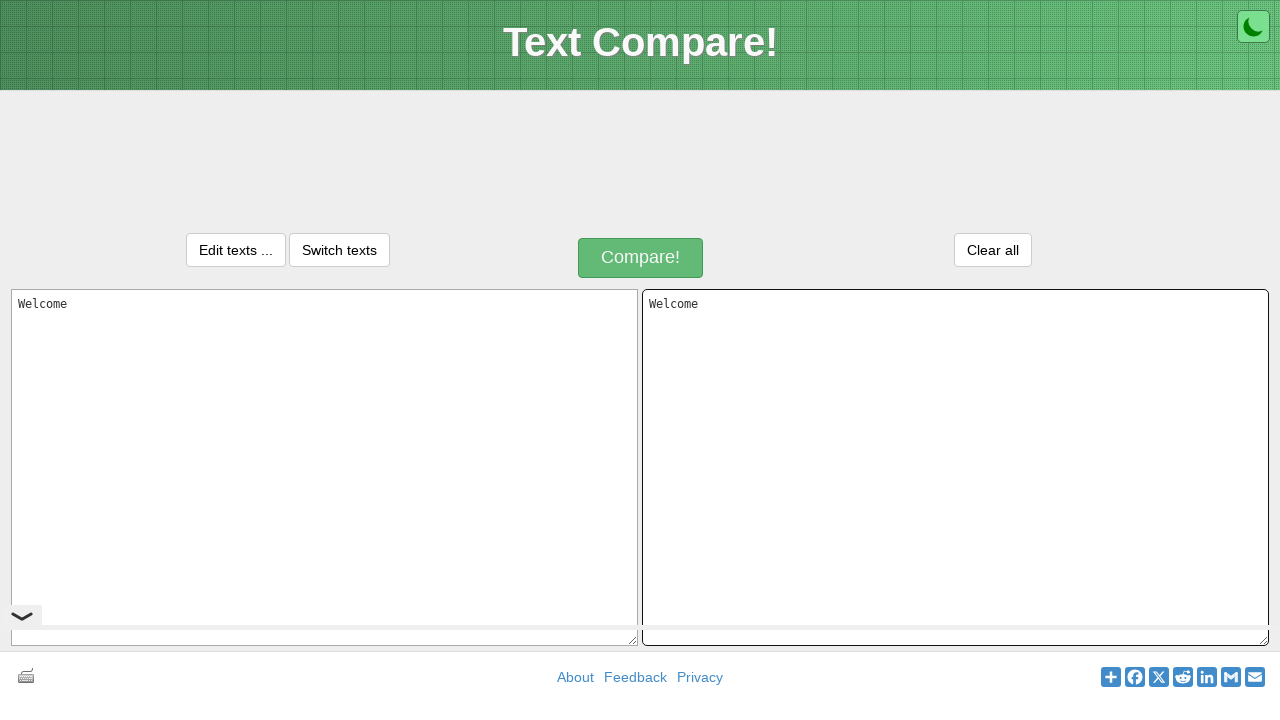

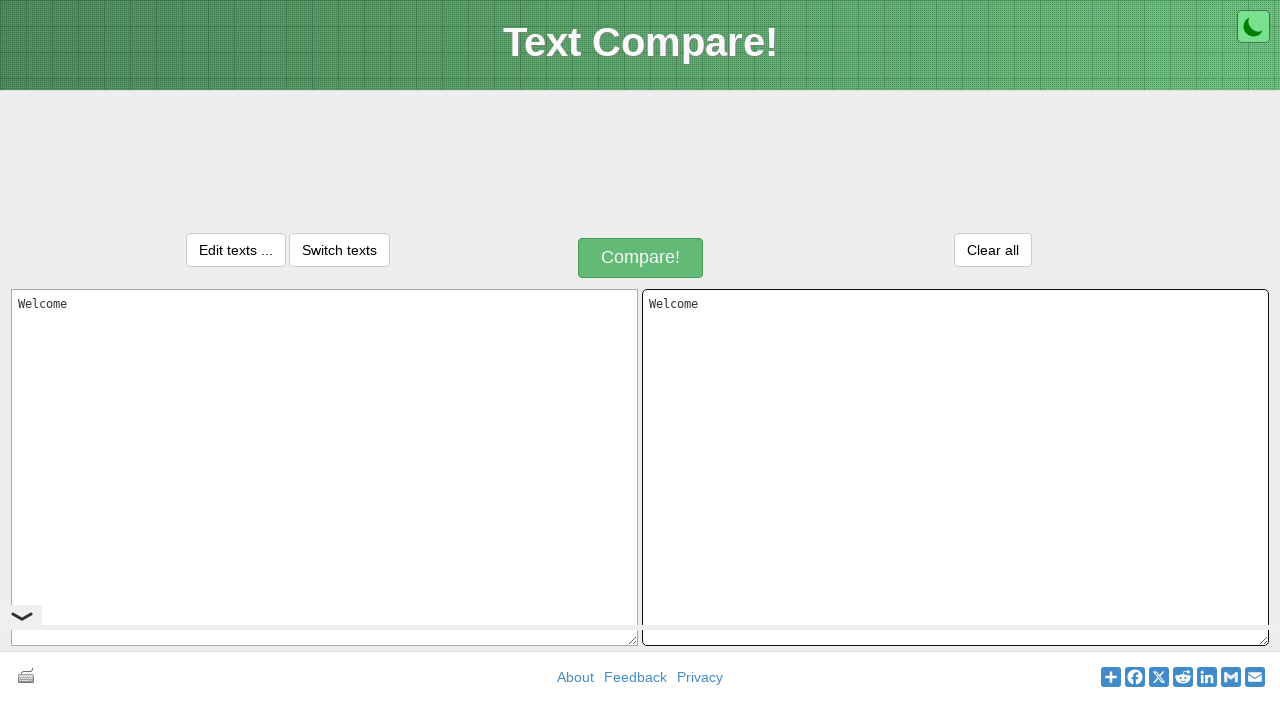